Tests HTML5 drag and drop on jQuery UI demo by dragging an element to a drop target and verifying the text changes from "Drop here" to "Dropped!"

Starting URL: http://jqueryui.com/resources/demos/droppable/default.html

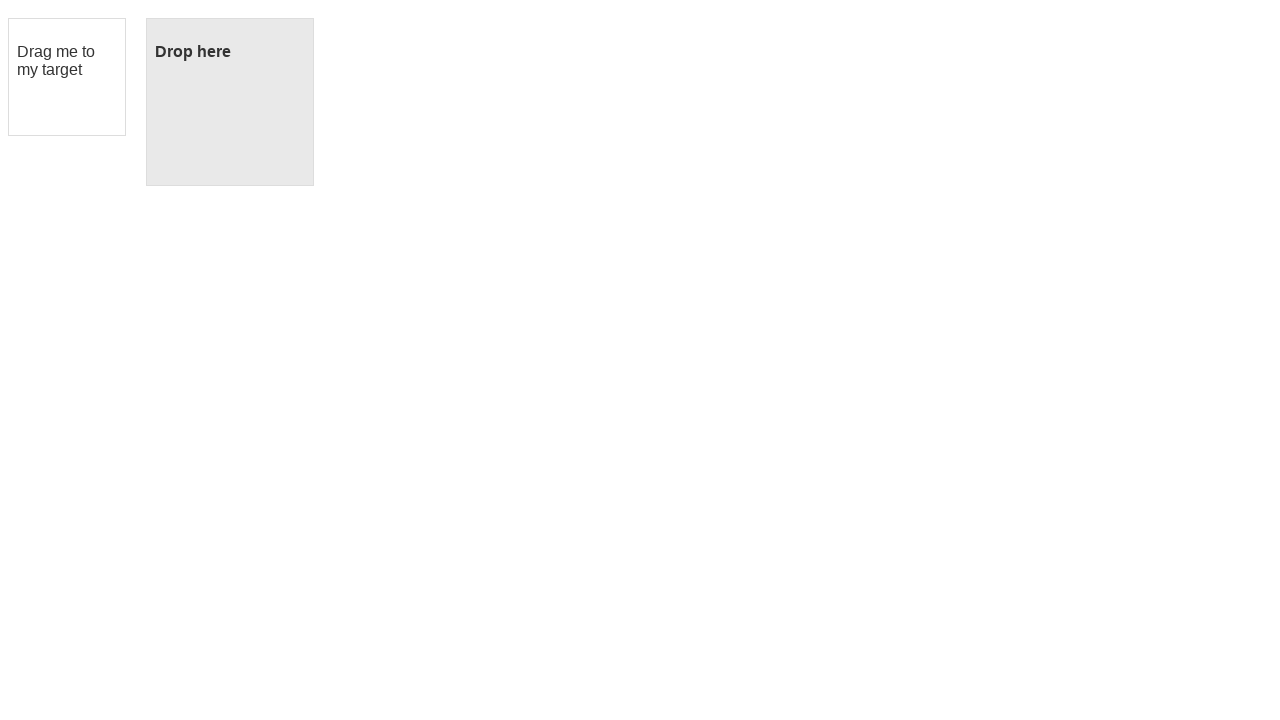

Waited for droppable target element to load
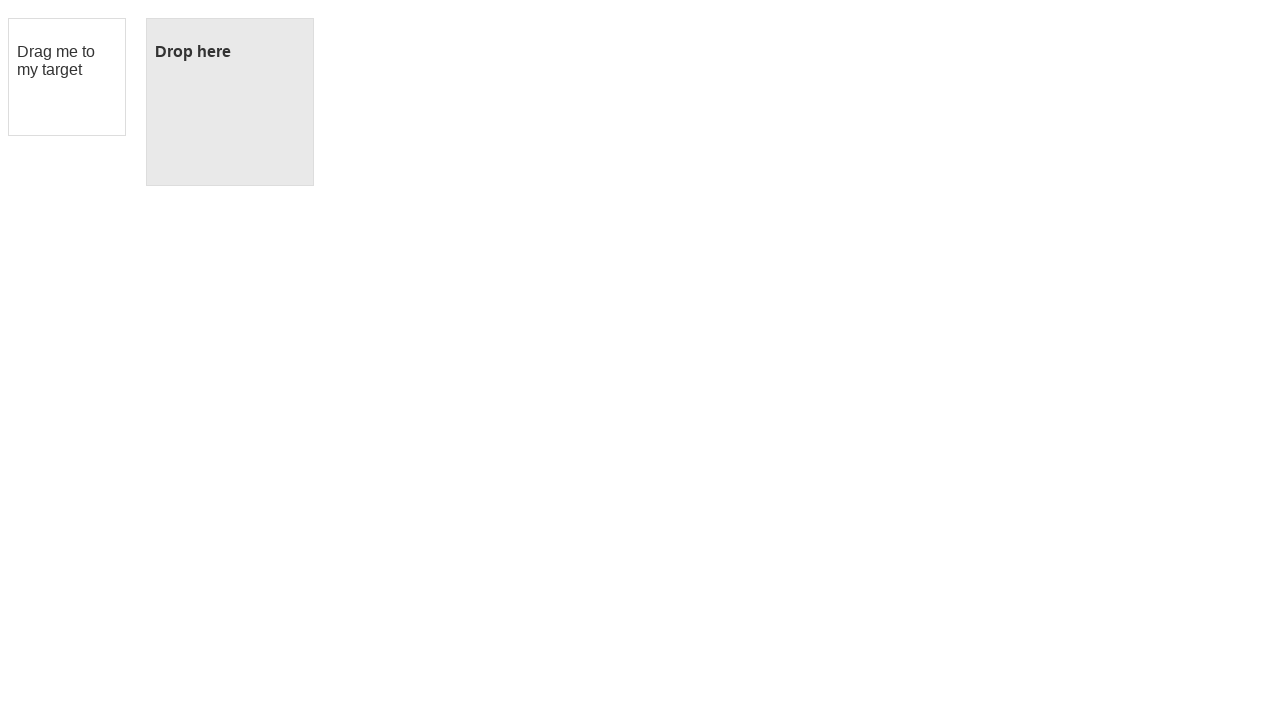

Waited for draggable element to load
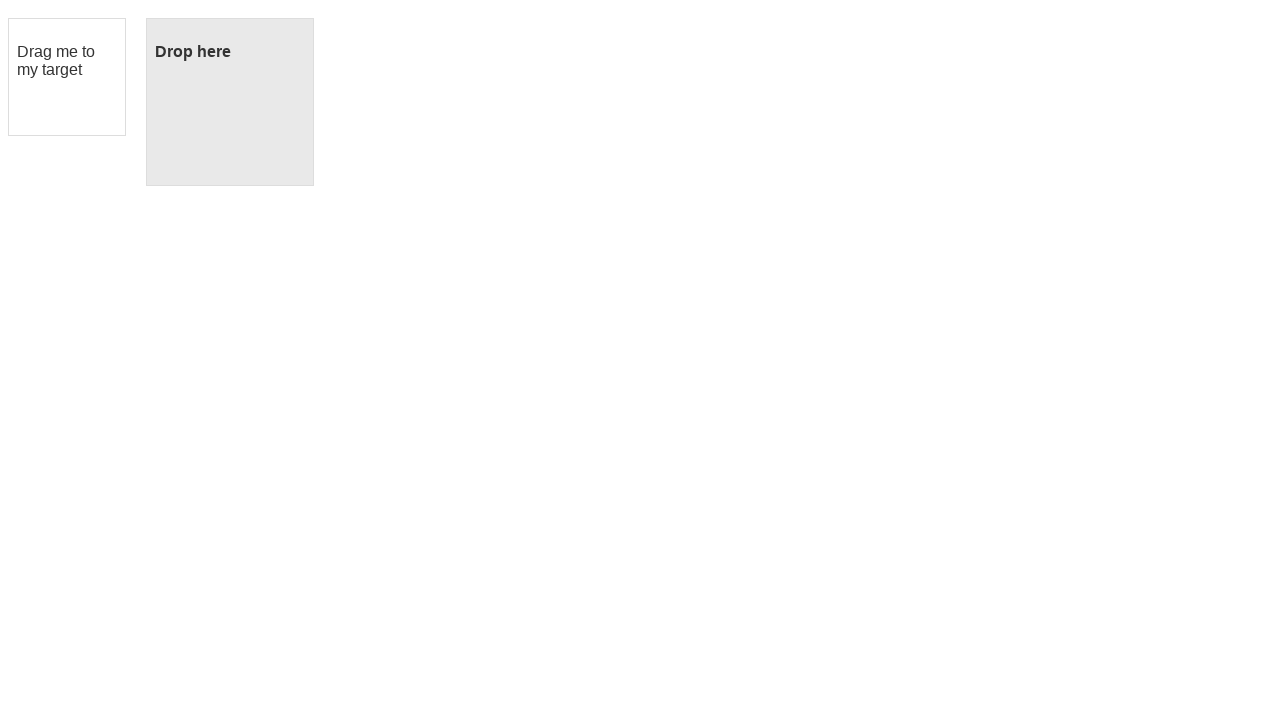

Verified initial drop target text is 'Drop here'
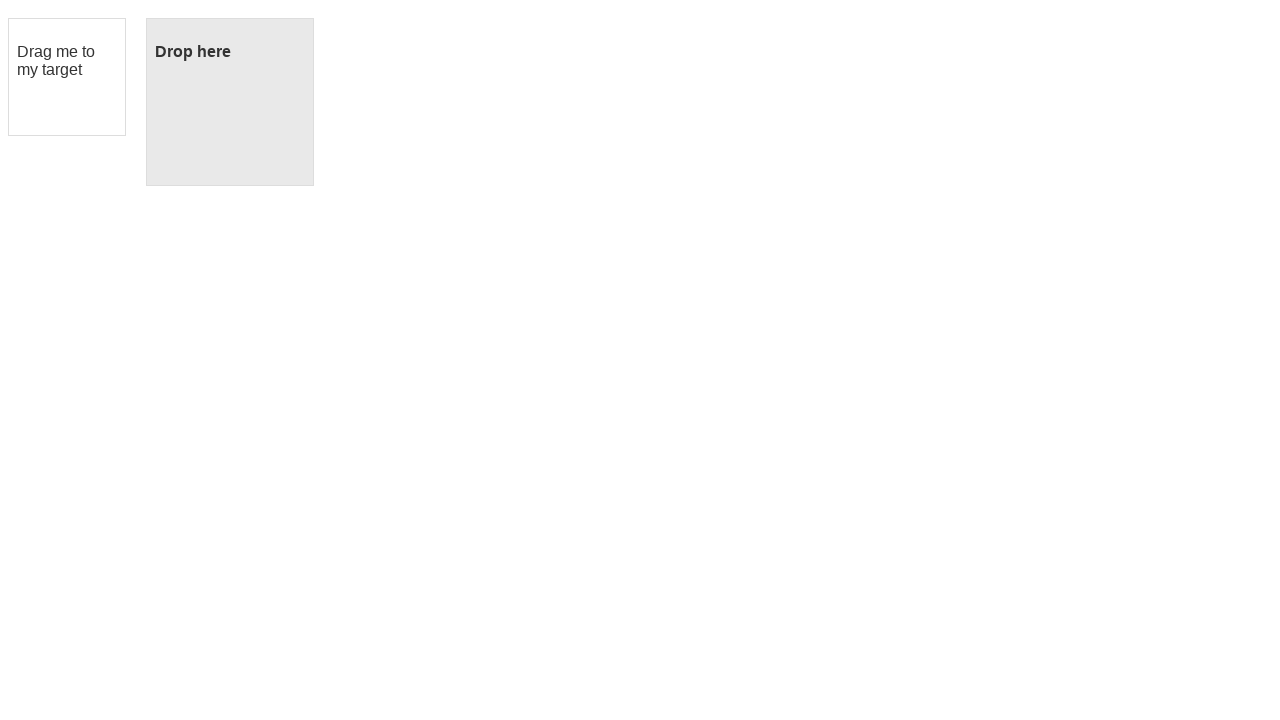

Dragged element to drop target at (230, 102)
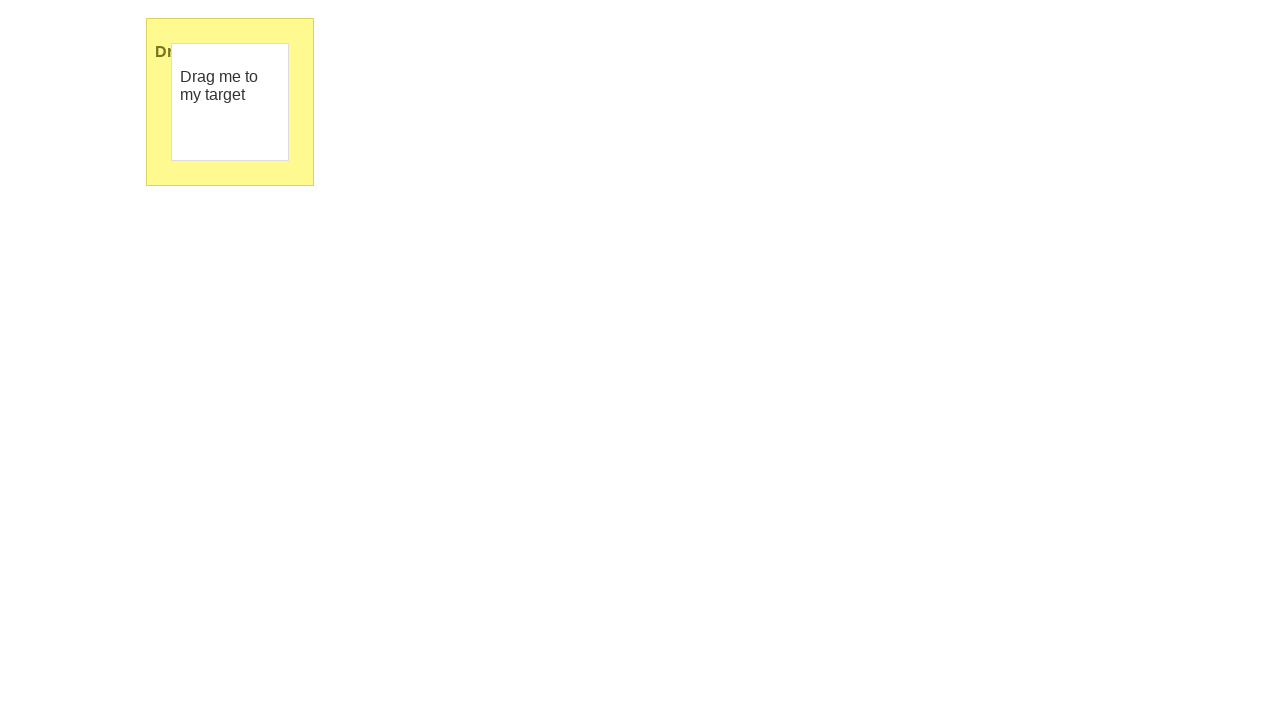

Verified drop target text changed to 'Dropped!'
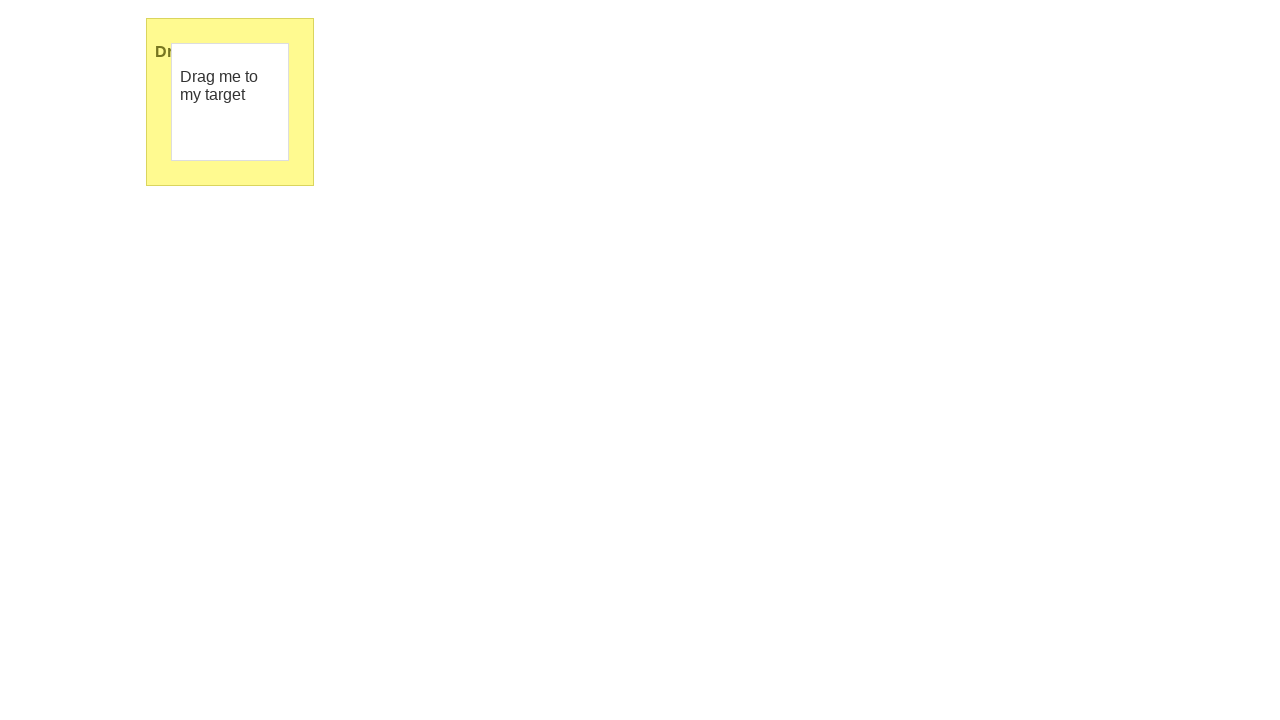

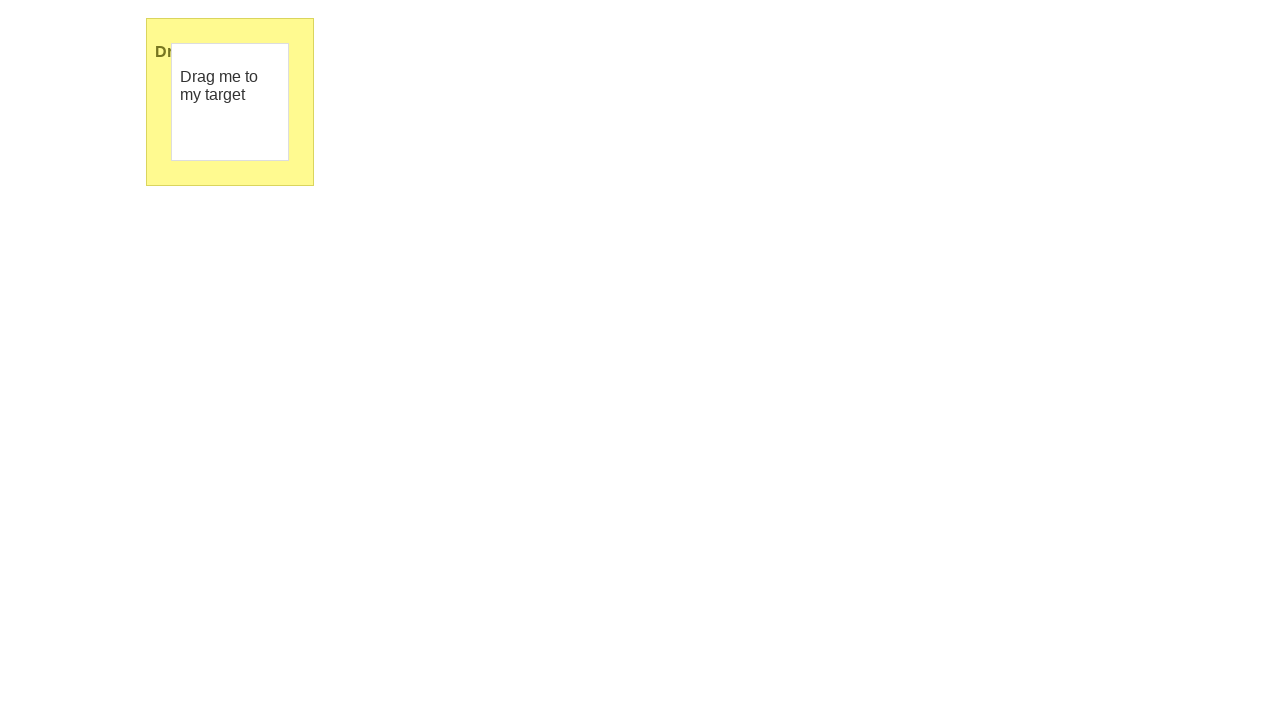